Tests navigation through getcalley.com sitemap by clicking various page links at 375x667 mobile resolution

Starting URL: https://www.getcalley.com/page-sitemap.xml

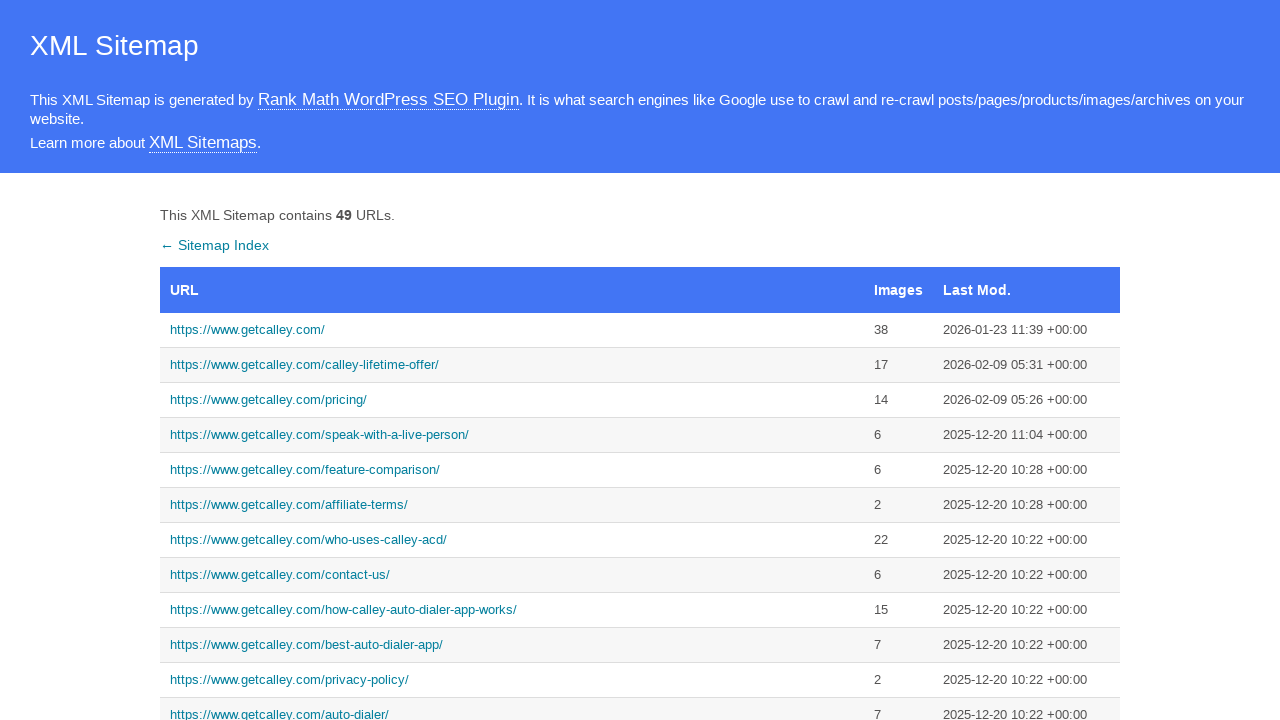

Set viewport to mobile resolution (375x667)
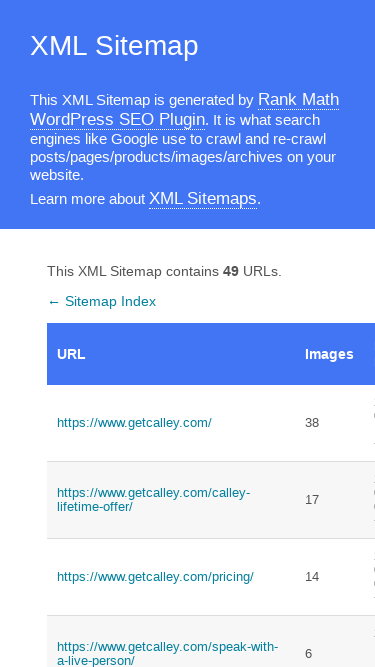

Clicked on main getcalley.com page link at (171, 423) on a[href='https://www.getcalley.com/']
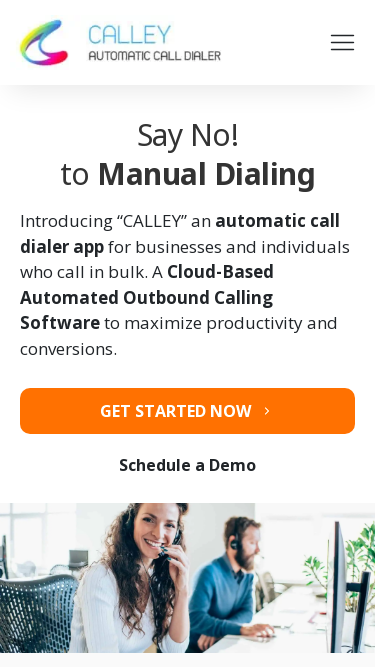

Navigated back to sitemap
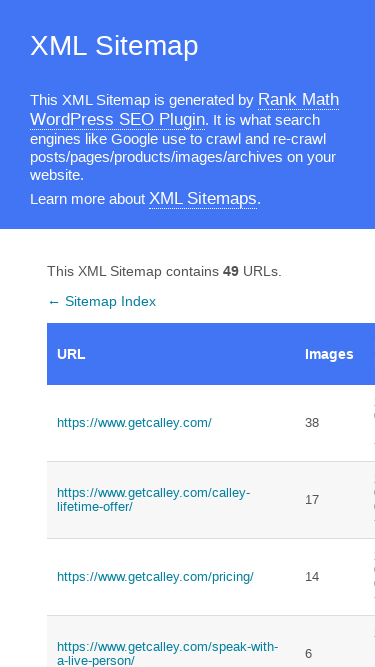

Clicked on call from browser page link at (171, 334) on a[href='https://www.getcalley.com/calley-call-from-browser/']
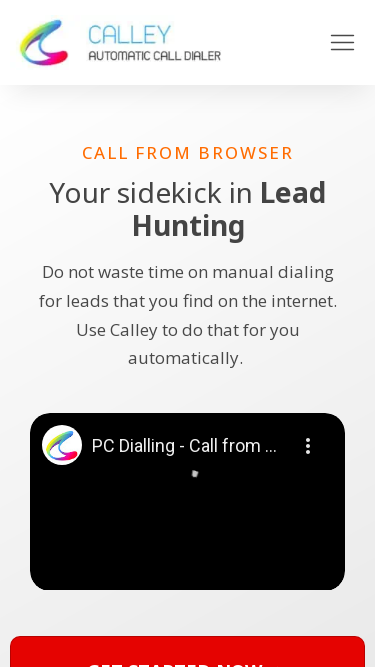

Navigated back to sitemap
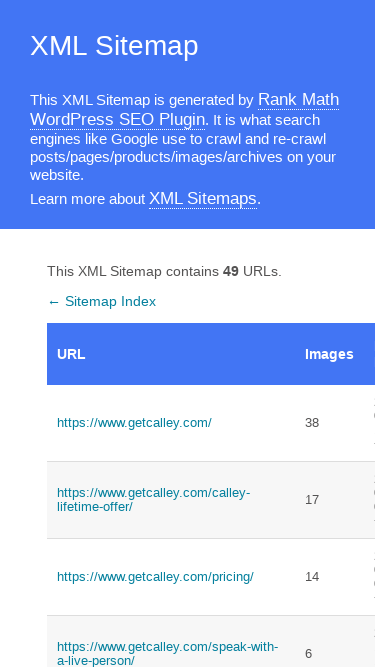

Clicked on pro features page link at (171, 334) on a[href='https://www.getcalley.com/calley-pro-features/']
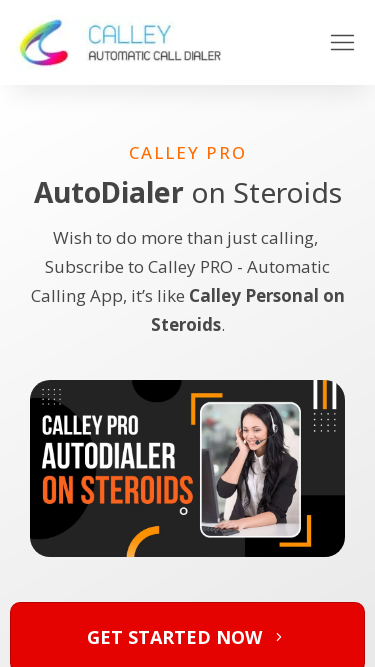

Navigated back to sitemap
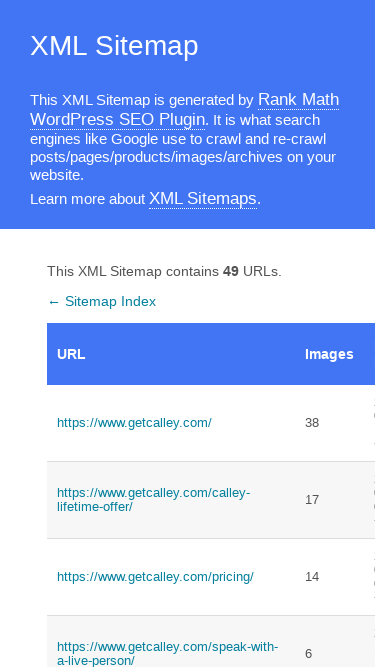

Clicked on auto dialer app page link at (171, 334) on a[href='https://www.getcalley.com/best-auto-dialer-app/']
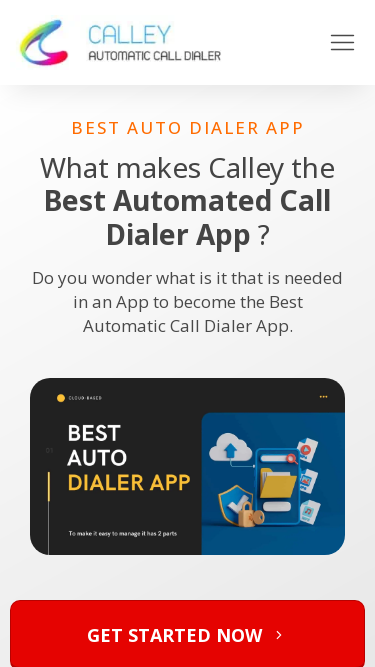

Navigated back to sitemap
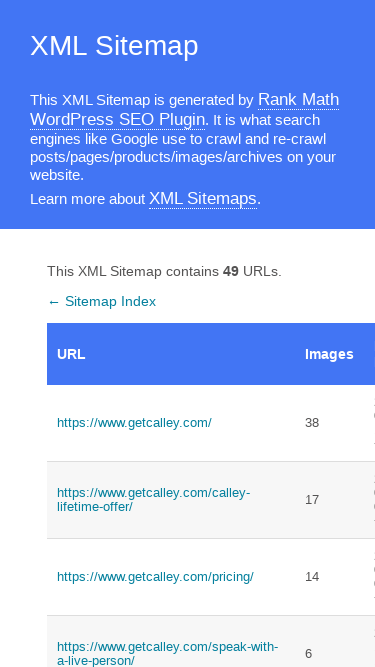

Clicked on Zoho CRM integration page link at (171, 334) on a[href='https://www.getcalley.com/calley-zoho-crm-integration/']
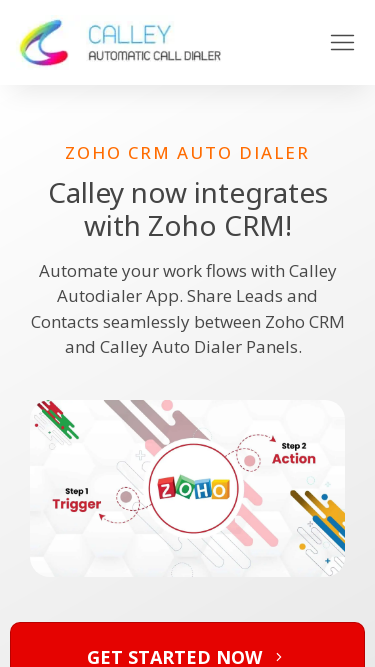

Navigated back to sitemap
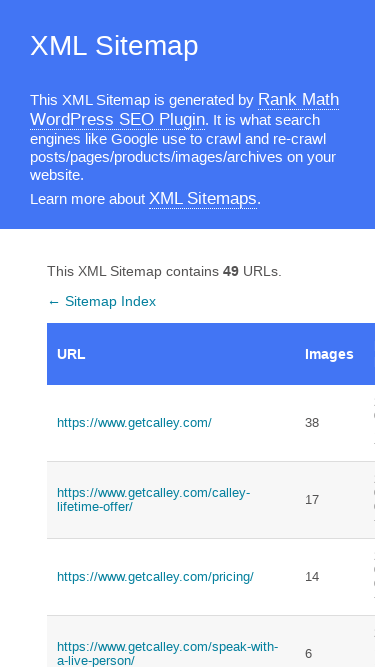

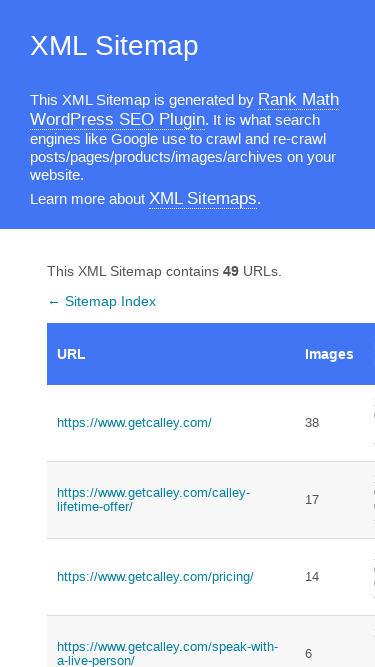